Tests that the todo counter displays the current number of items as they are added

Starting URL: https://demo.playwright.dev/todomvc

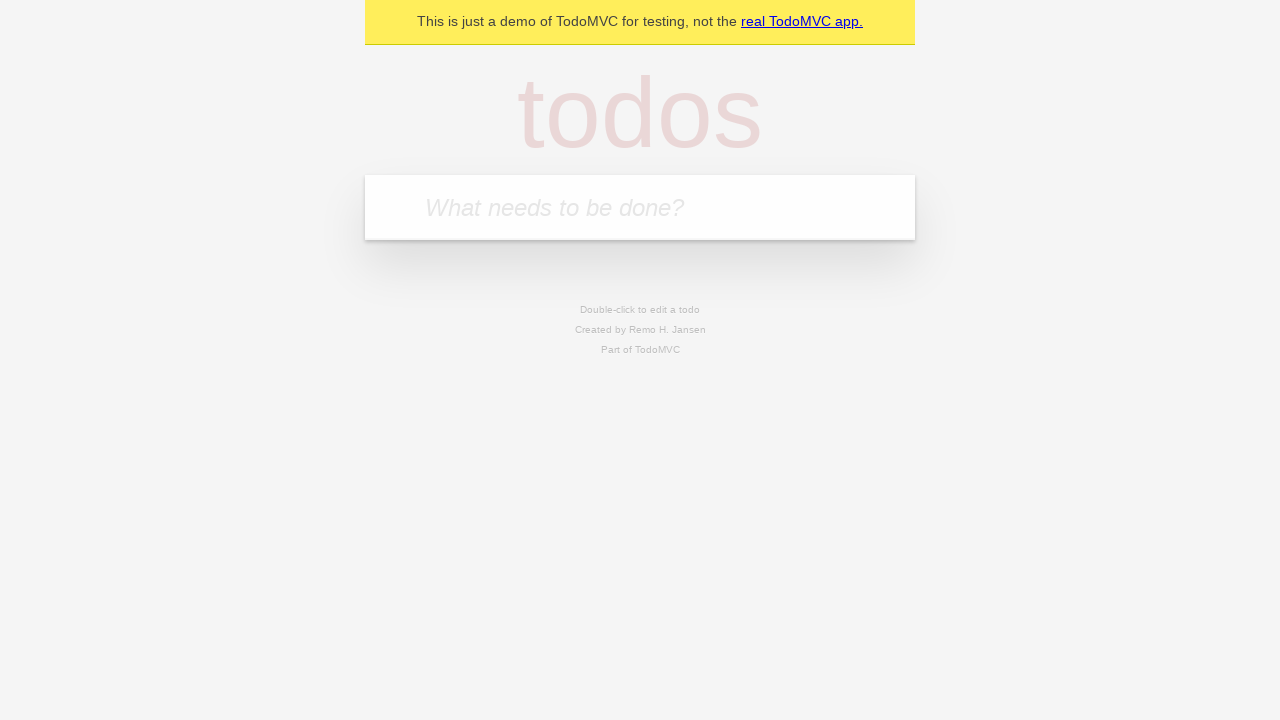

Located todo input field by placeholder text
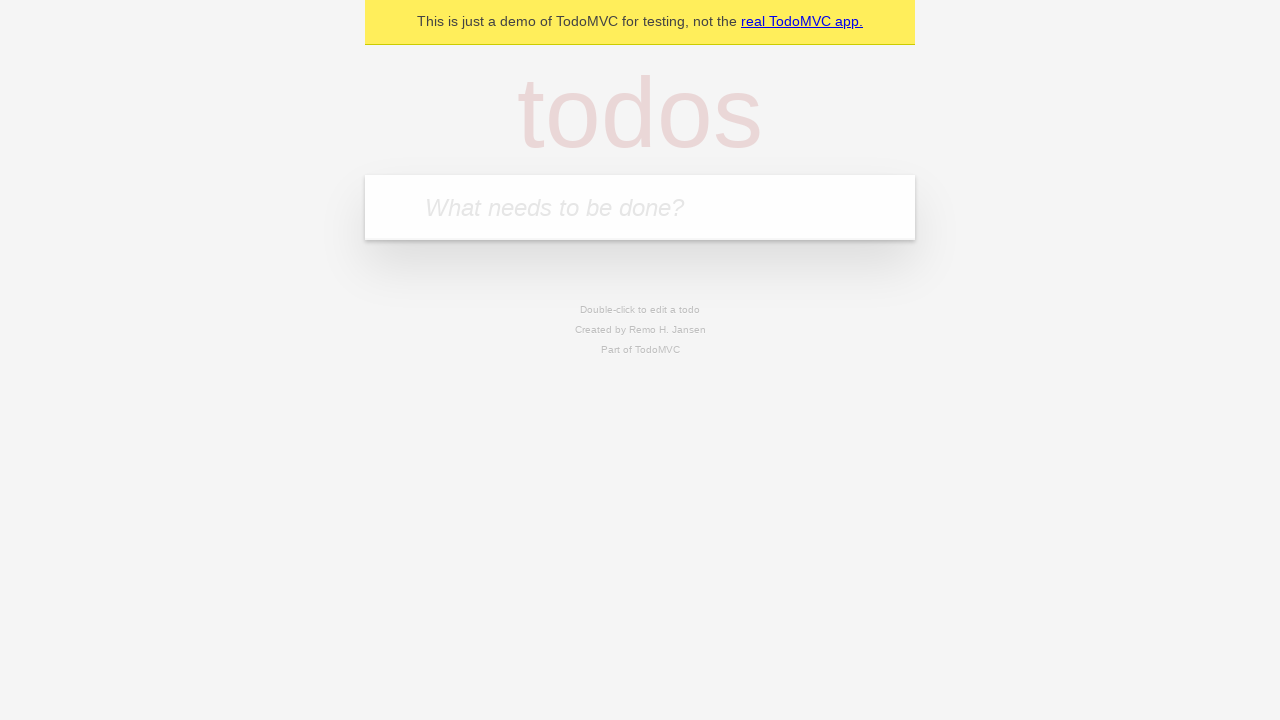

Filled first todo item with 'buy some cheese' on internal:attr=[placeholder="What needs to be done?"i]
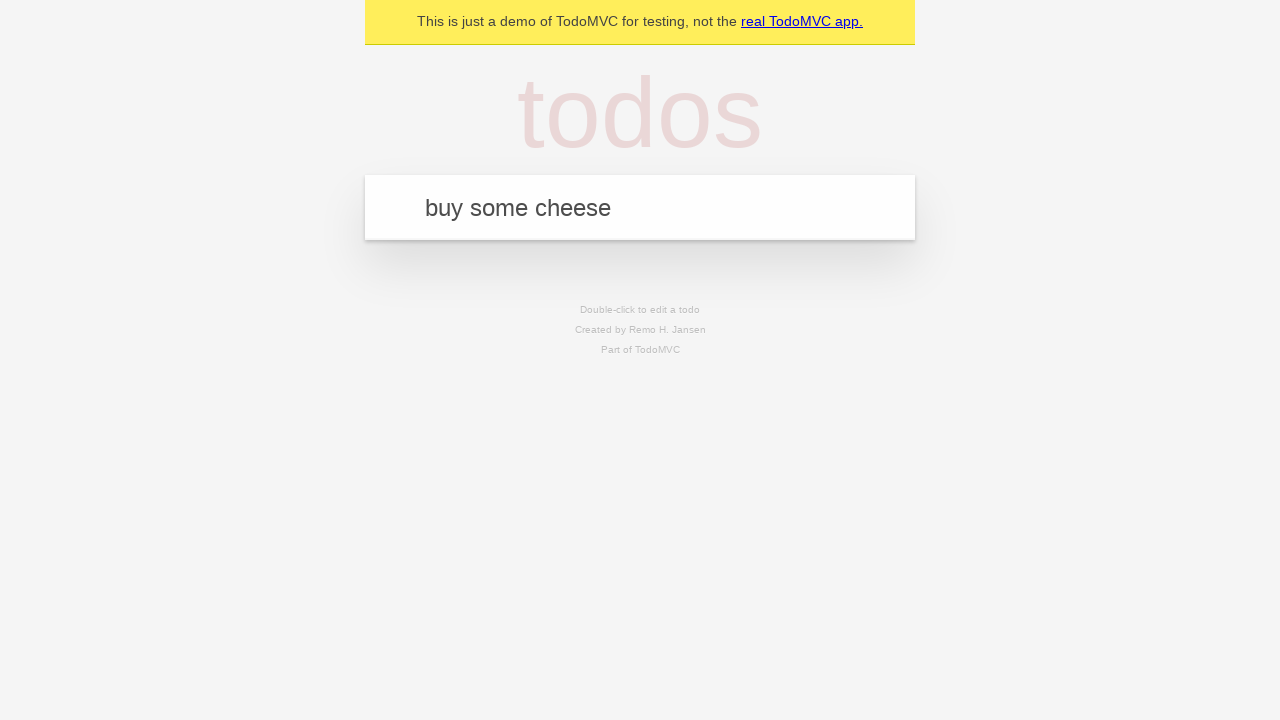

Pressed Enter to add first todo item on internal:attr=[placeholder="What needs to be done?"i]
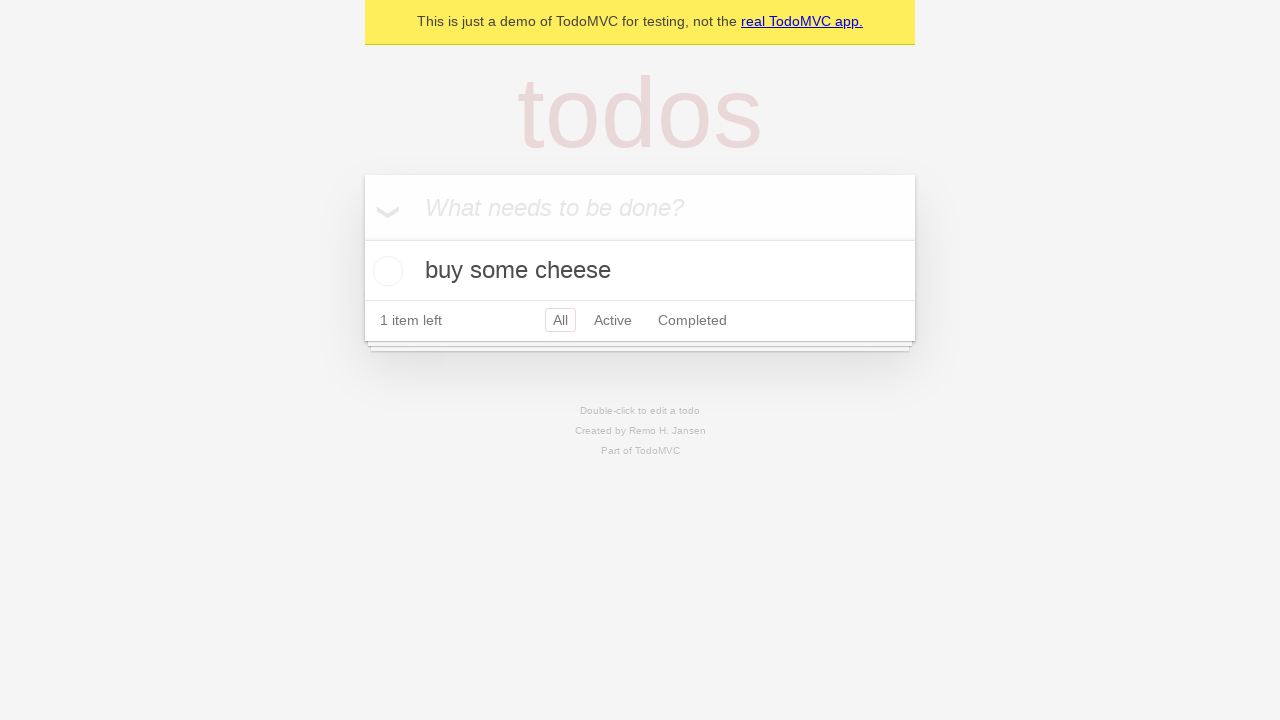

Todo counter element loaded after adding first item
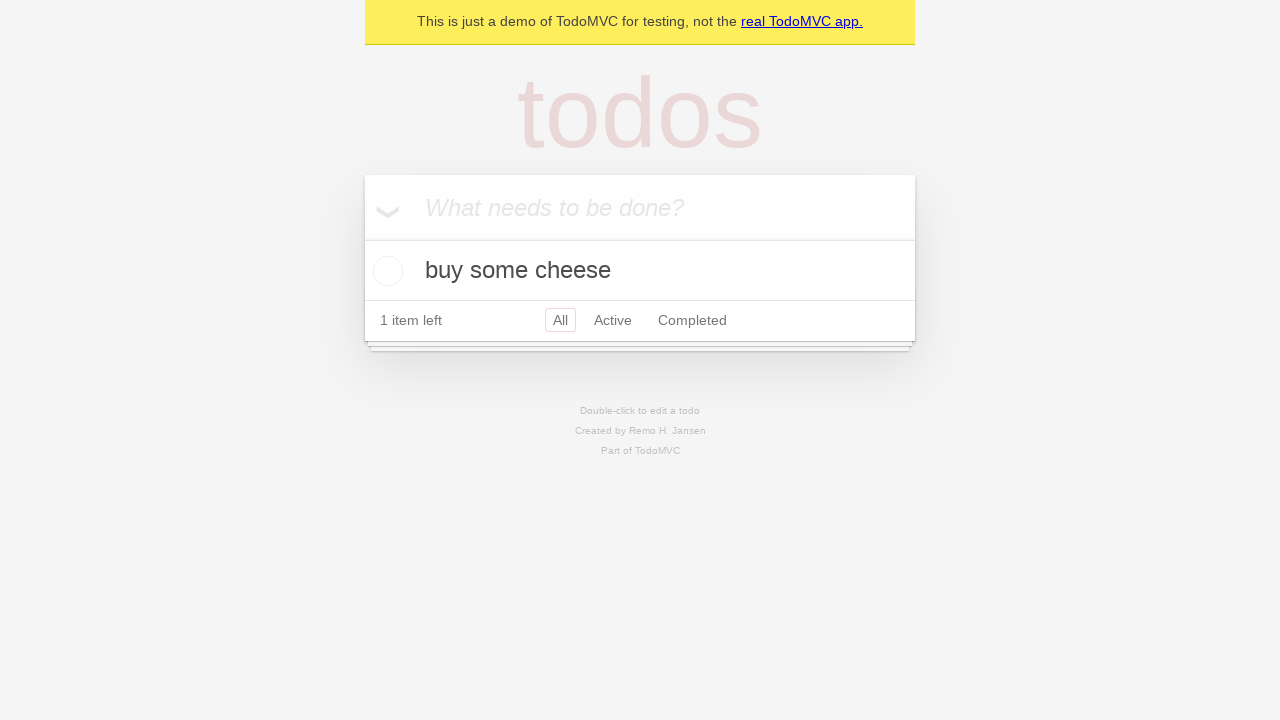

Filled second todo item with 'feed the cat' on internal:attr=[placeholder="What needs to be done?"i]
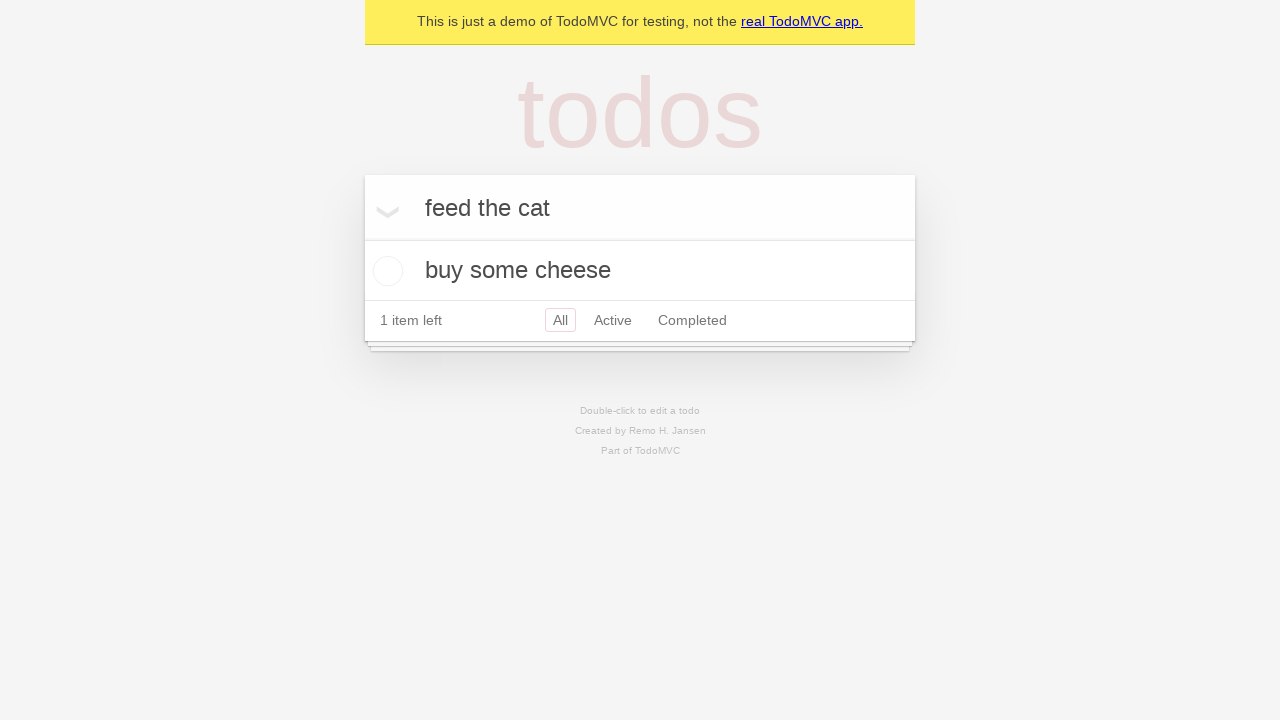

Pressed Enter to add second todo item on internal:attr=[placeholder="What needs to be done?"i]
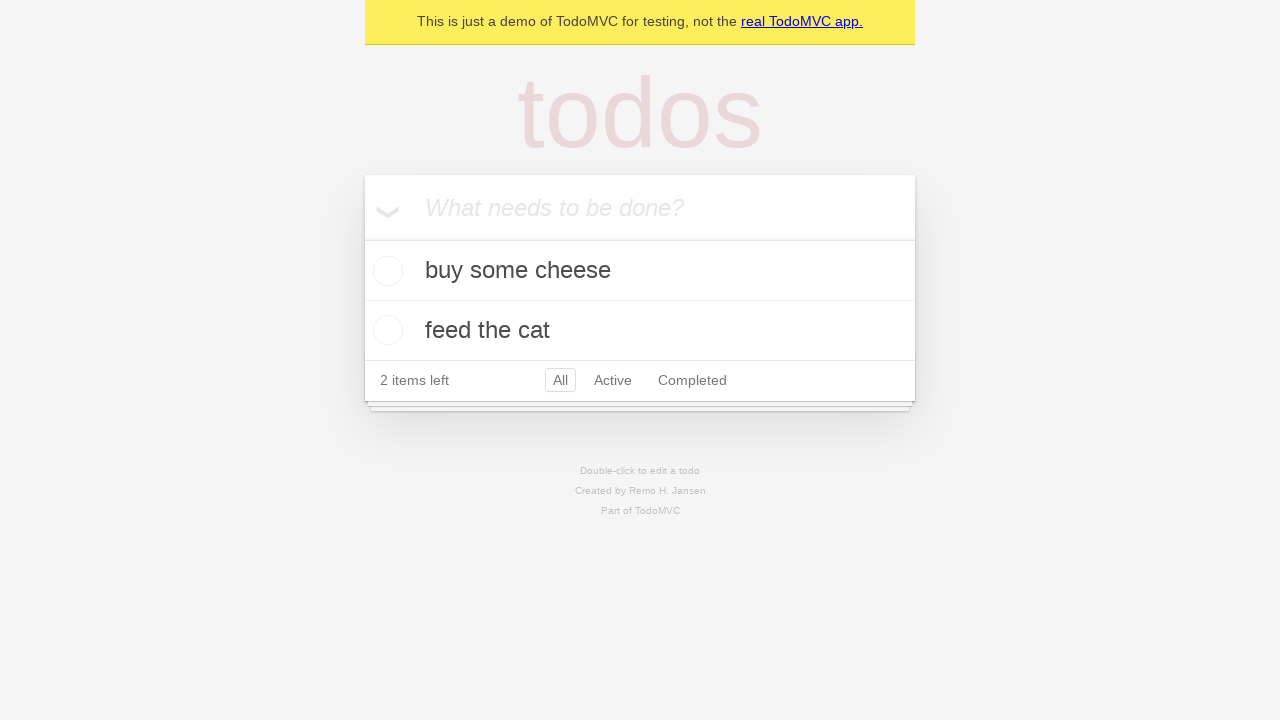

Todo counter element updated after adding second item
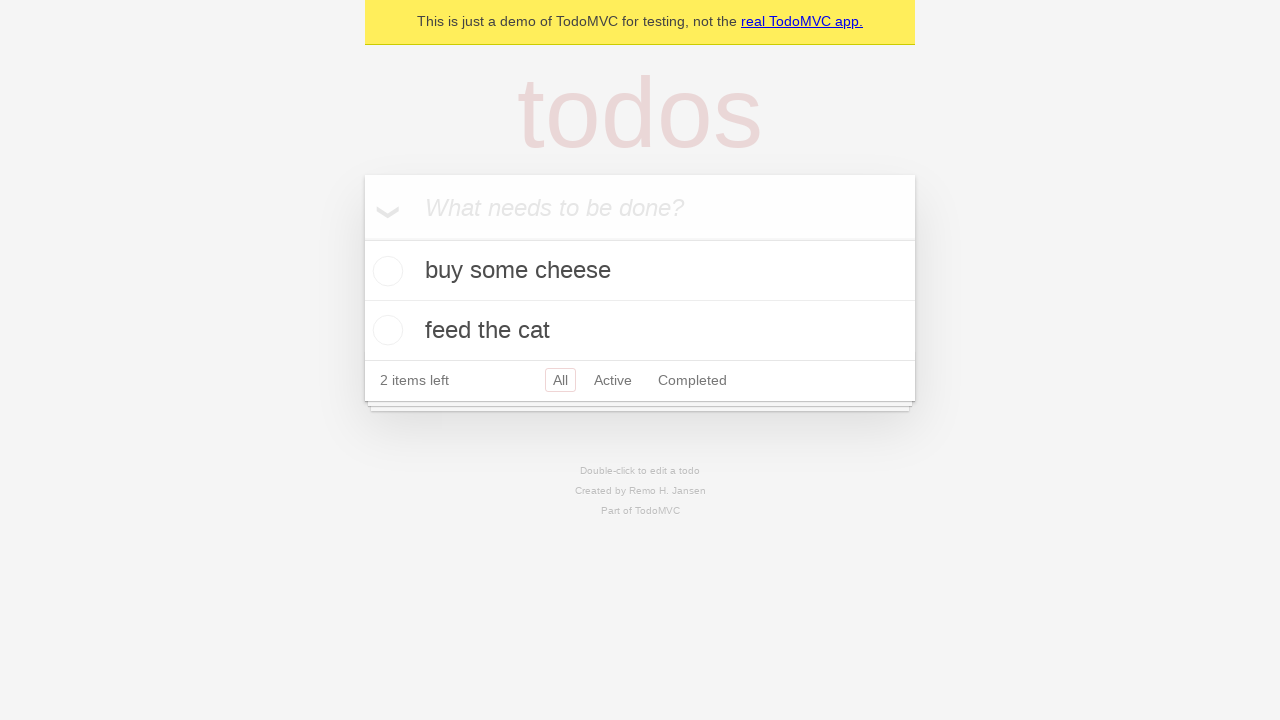

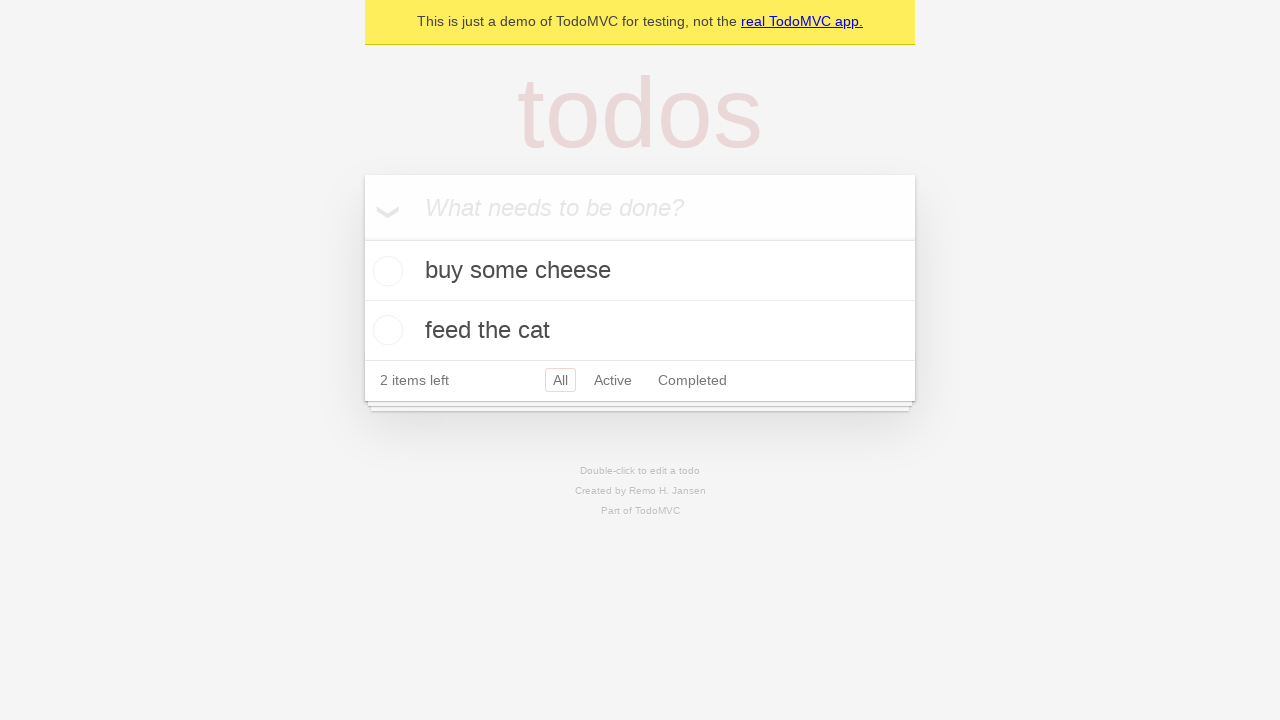